Tests dynamic properties on demoqa.com by clicking a color-changing button and waiting for a dynamically appearing element to become visible.

Starting URL: https://demoqa.com/dynamic-properties

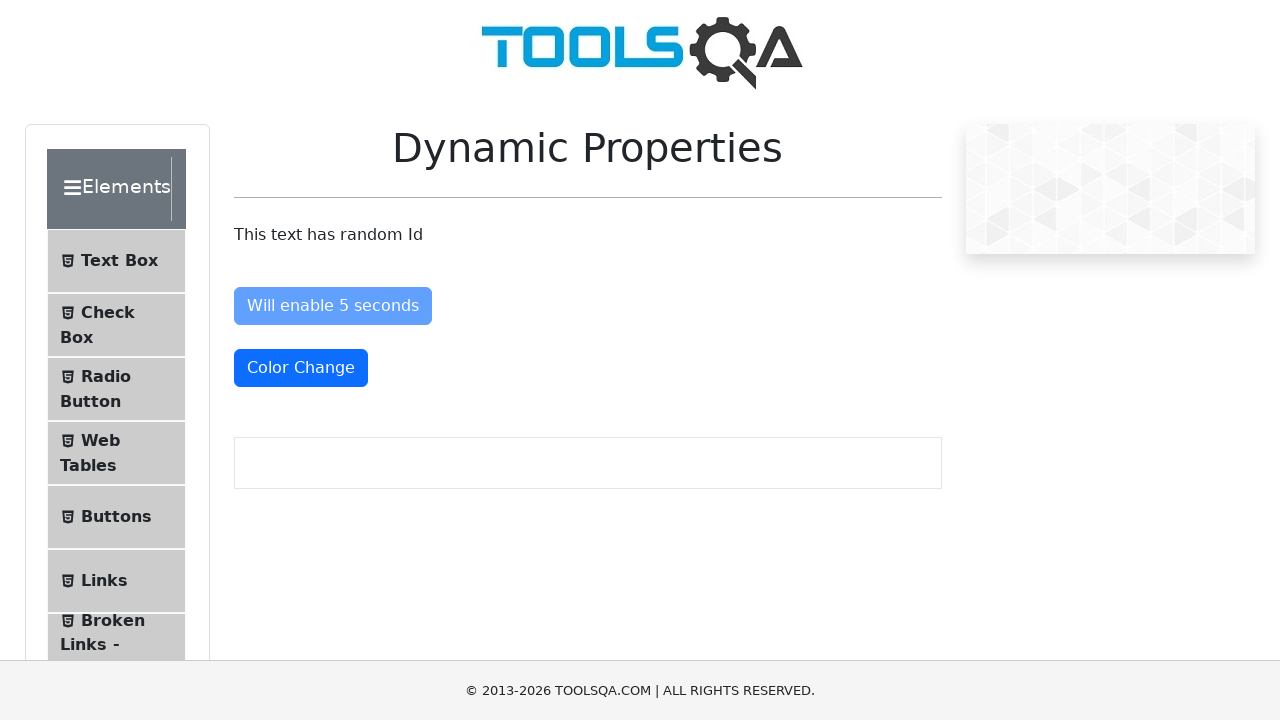

Clicked the color-changing button at (301, 368) on #colorChange
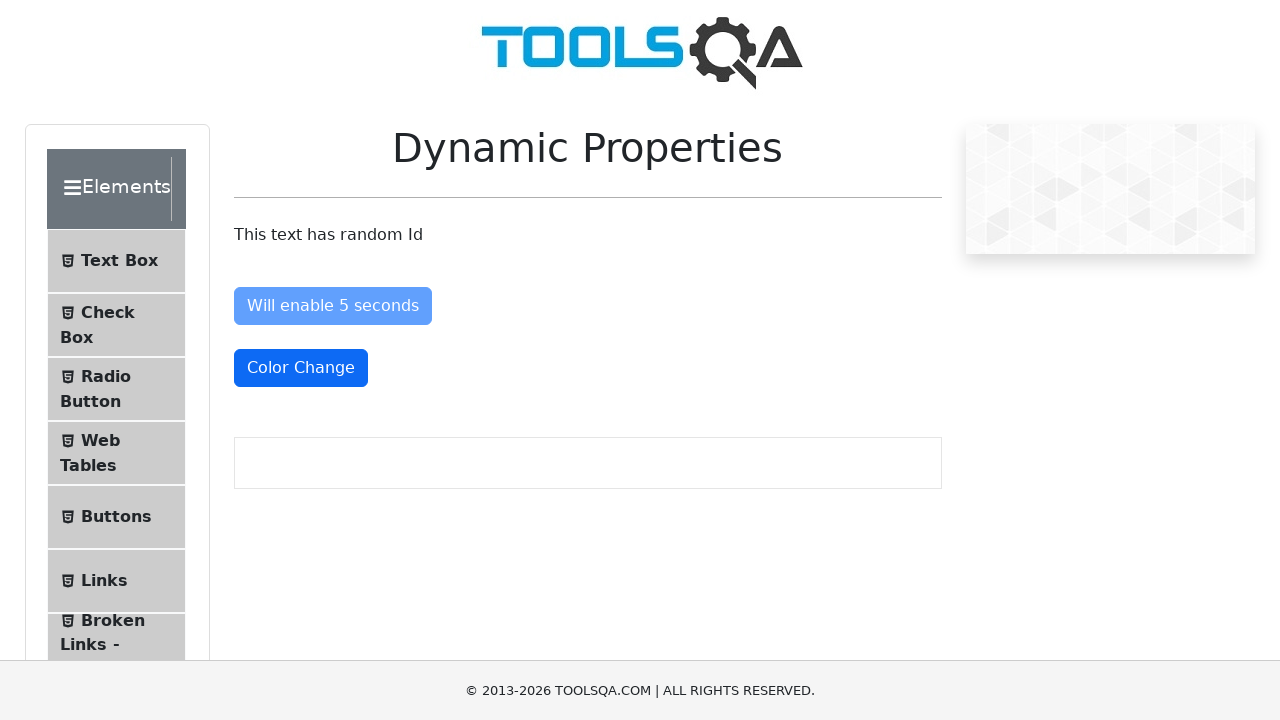

Waited for the dynamically appearing element to become visible
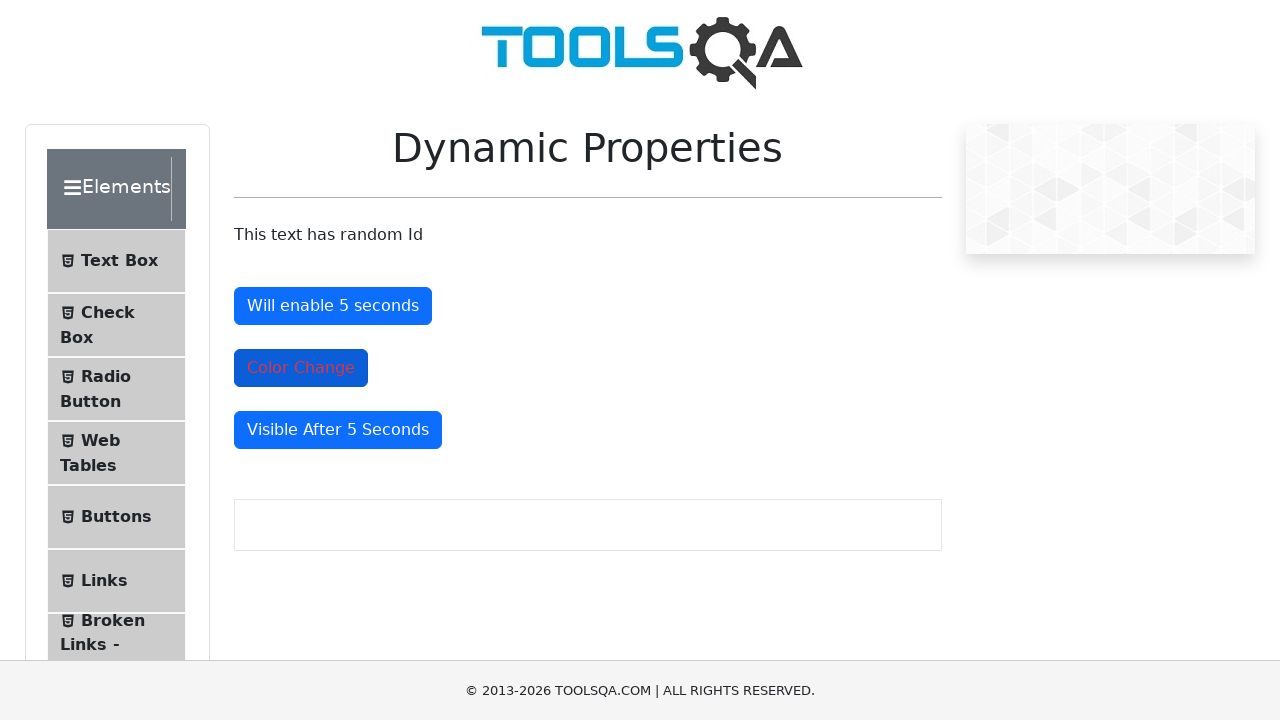

Located the visible after element
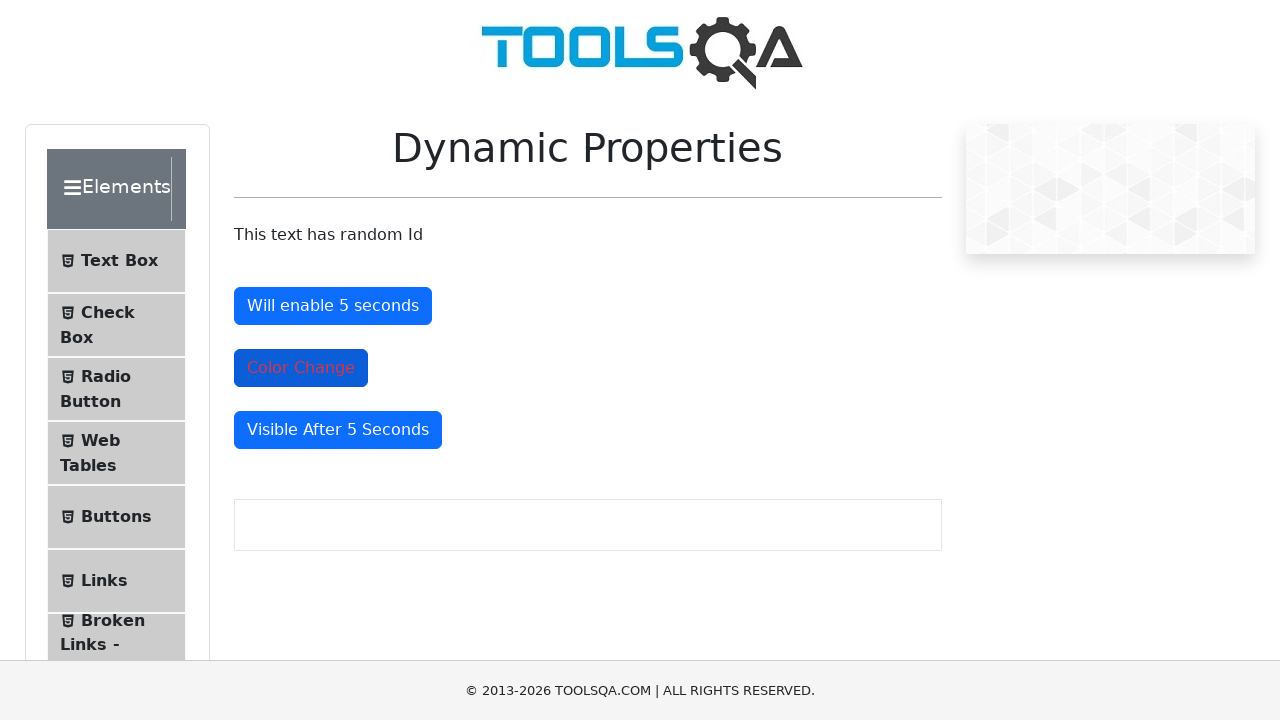

Verified that the dynamic element is visible
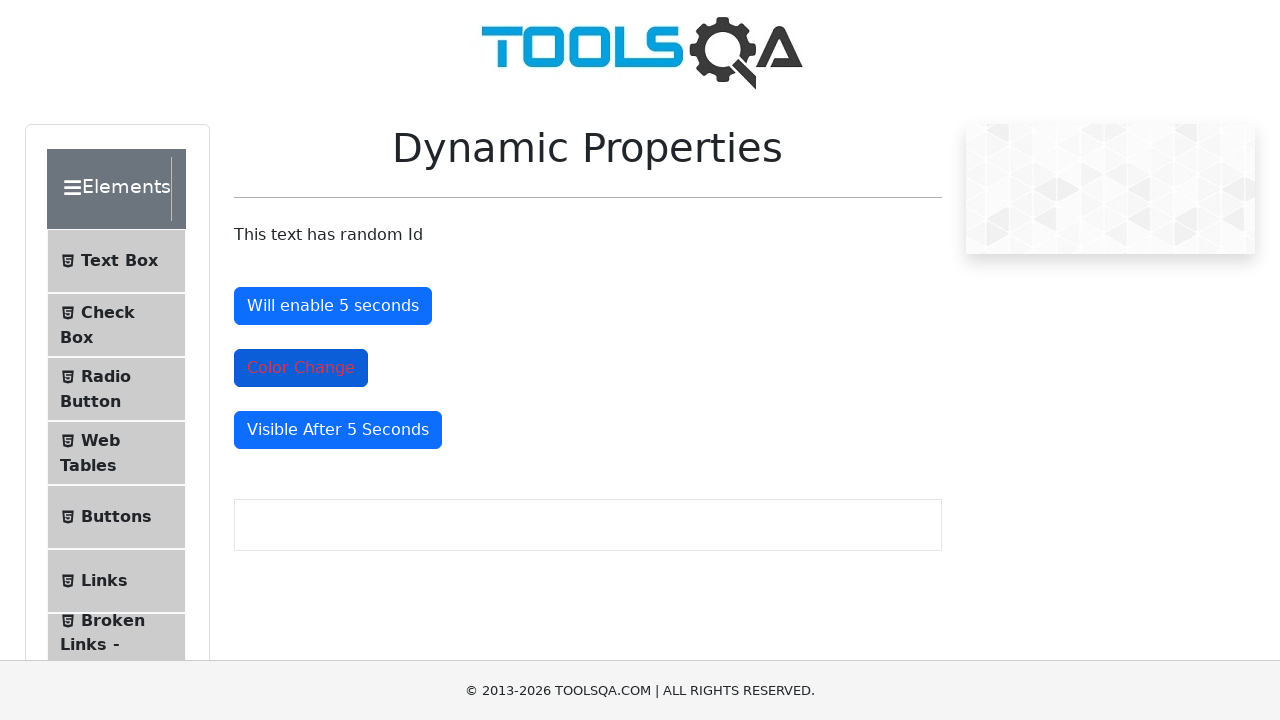

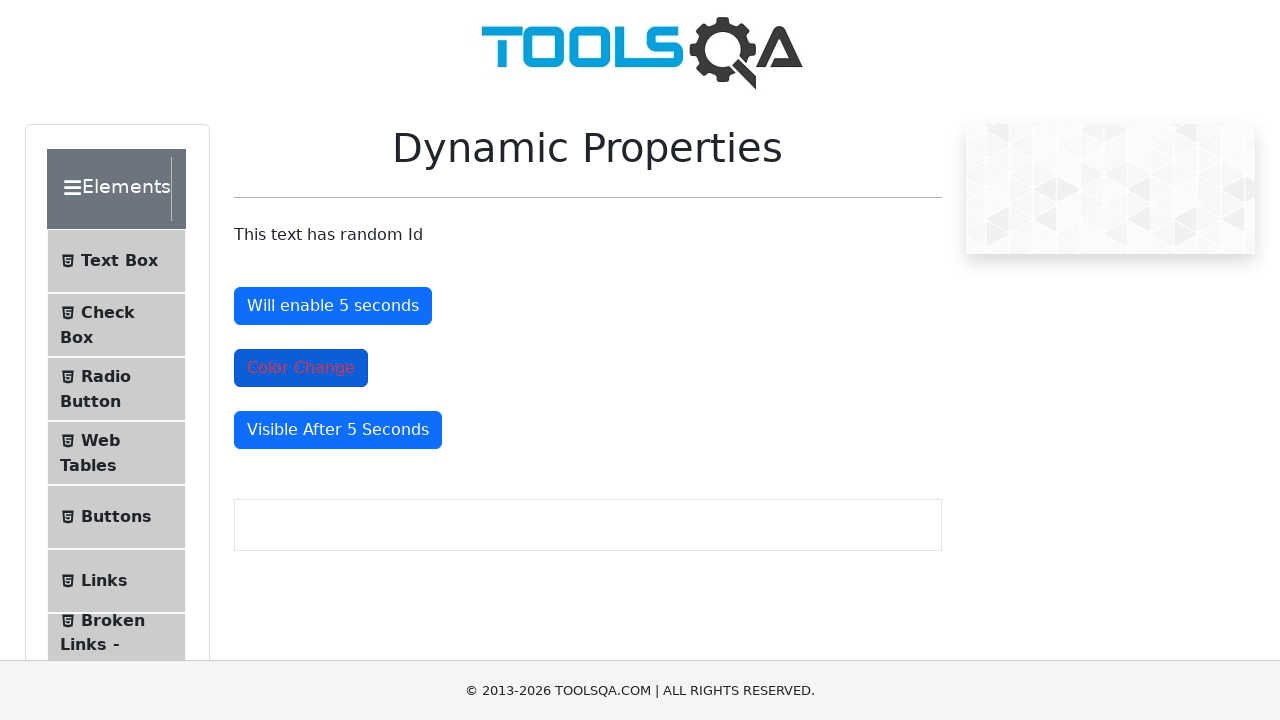